Tests page scrolling functionality by scrolling down and then back up on the Software Testing Material website using keyboard actions.

Starting URL: https://www.softwaretestingmaterial.com

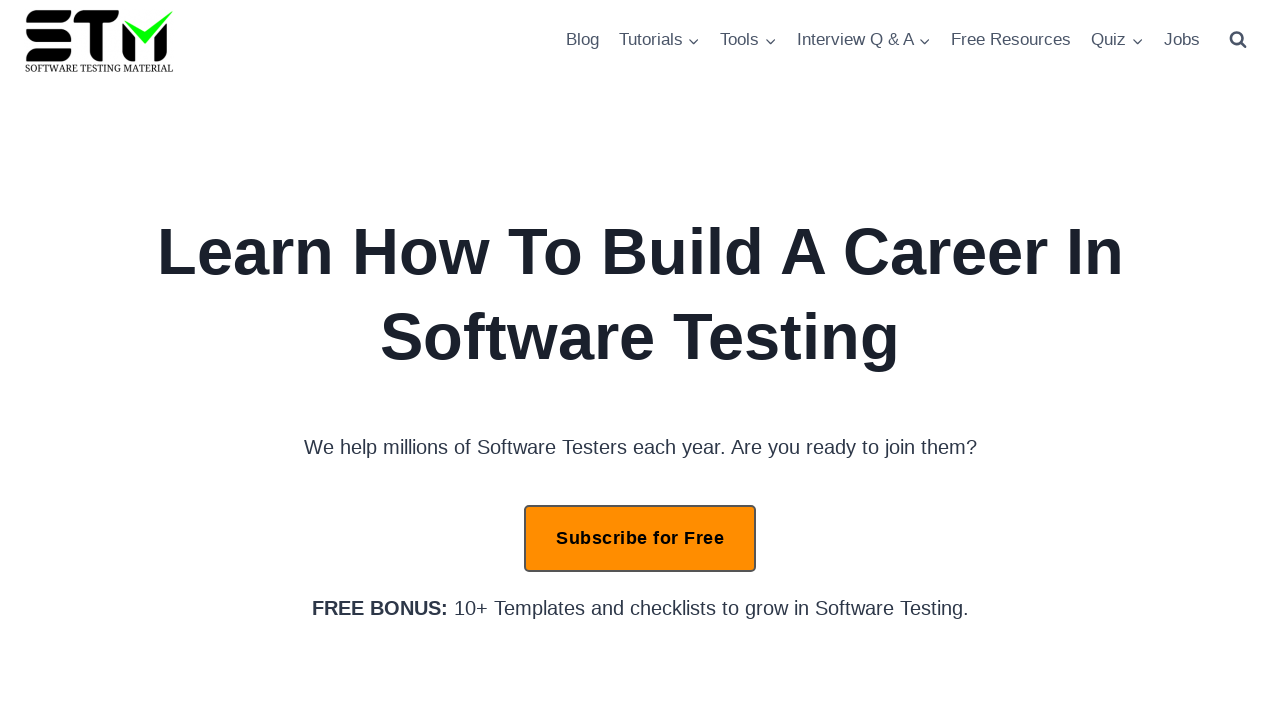

Waited for page to load (domcontentloaded state)
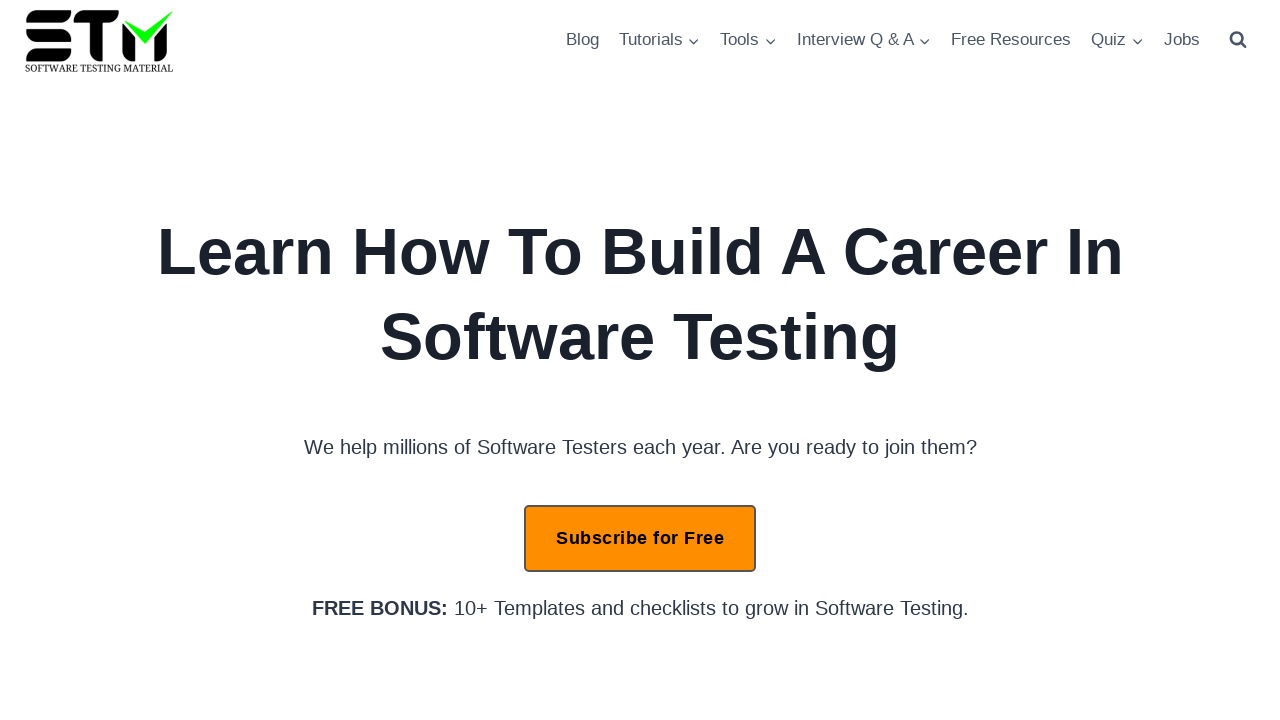

Pressed PAGE_DOWN key to scroll down the page
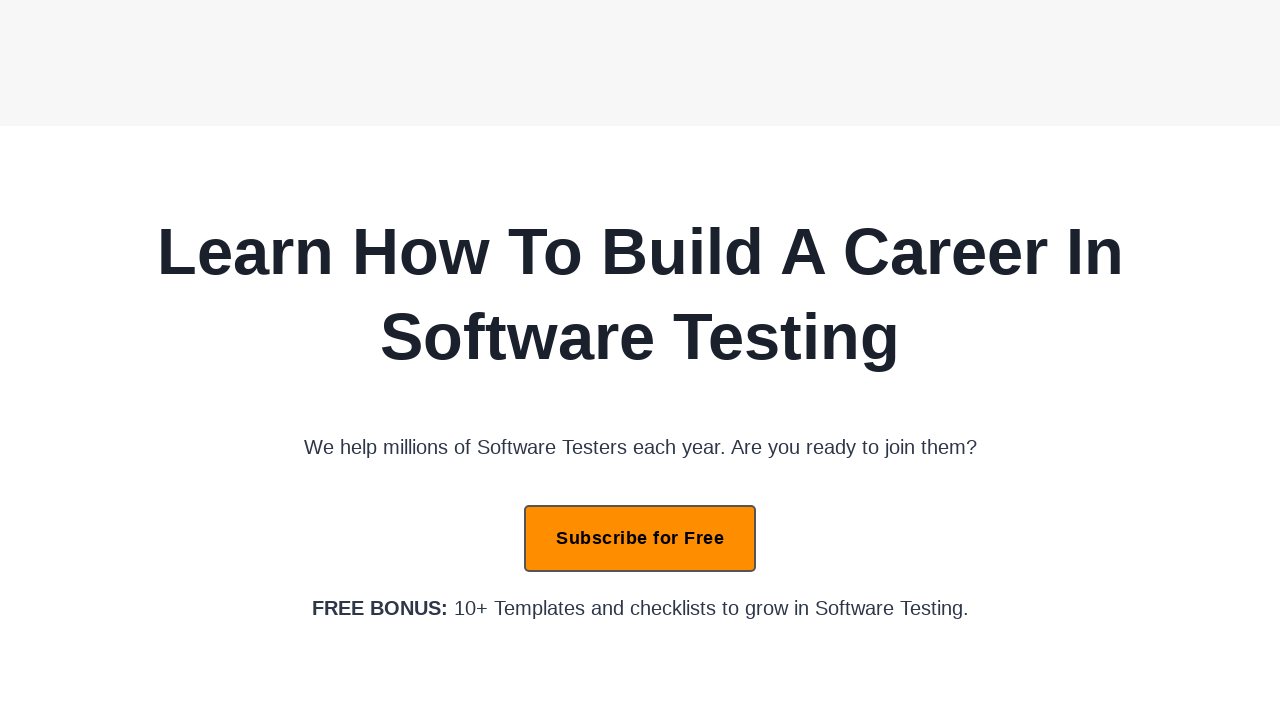

Waited 1 second to observe the scroll effect
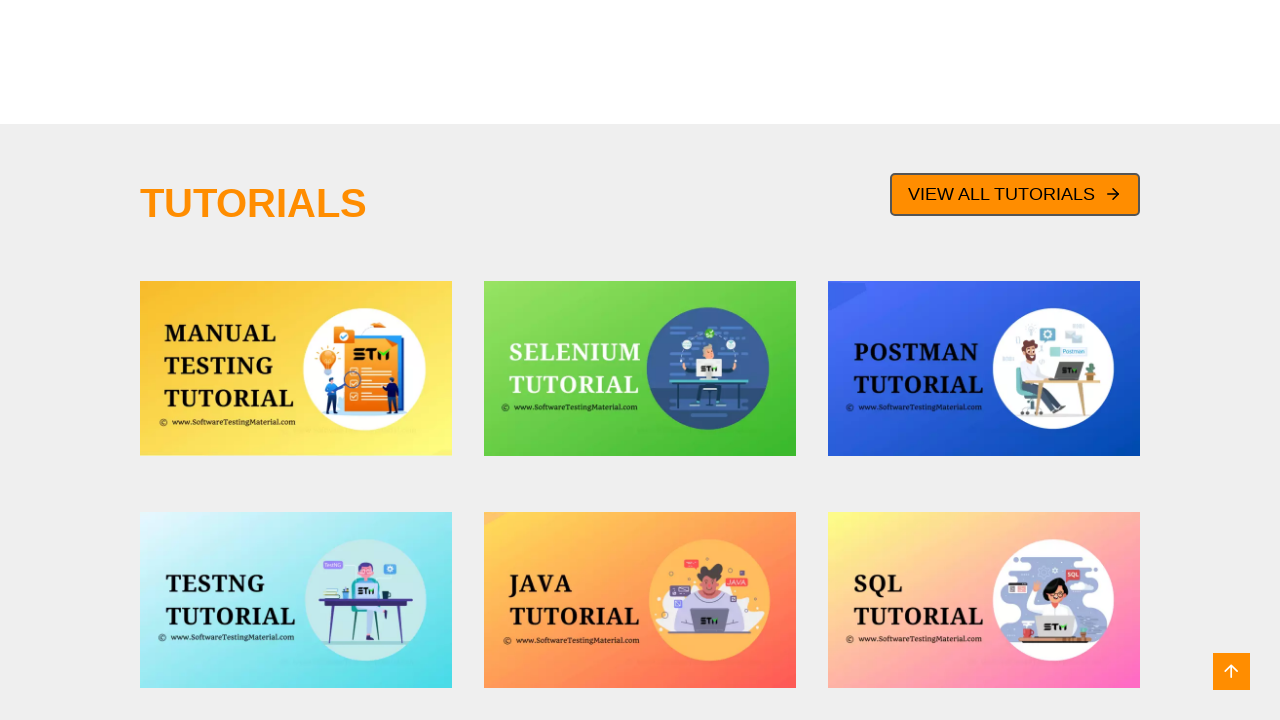

Pressed PAGE_UP key to scroll back up the page
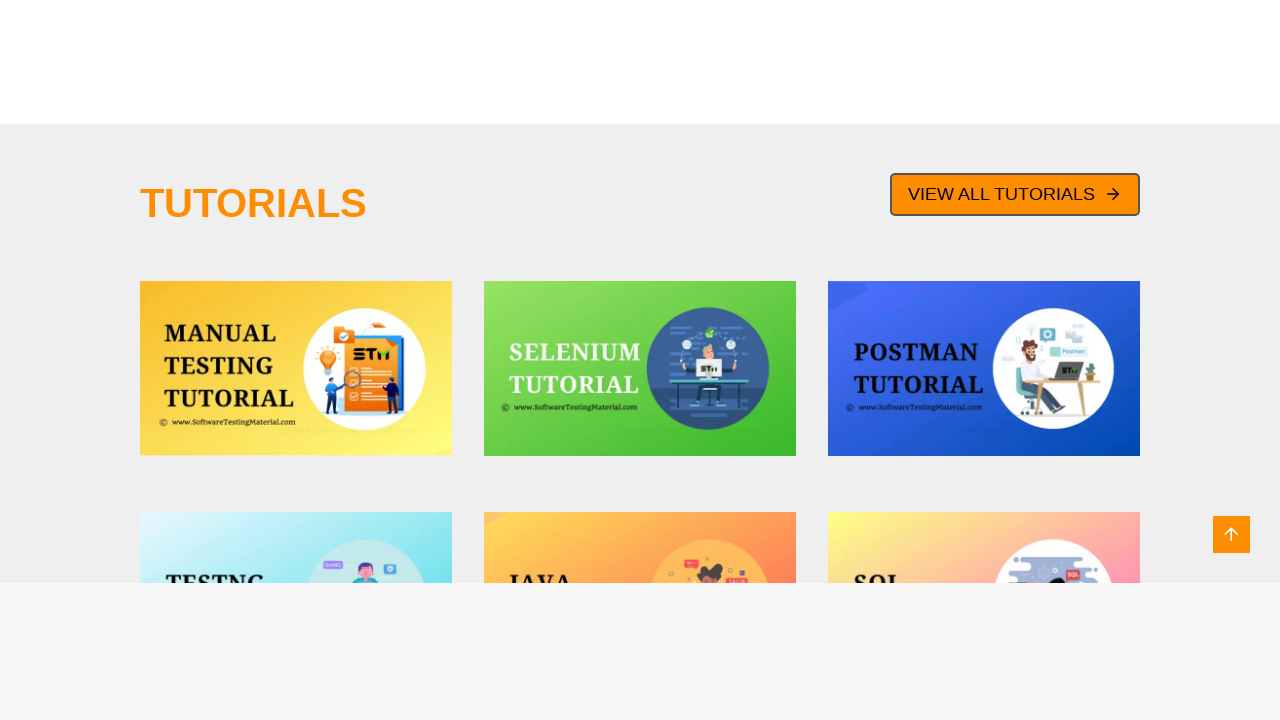

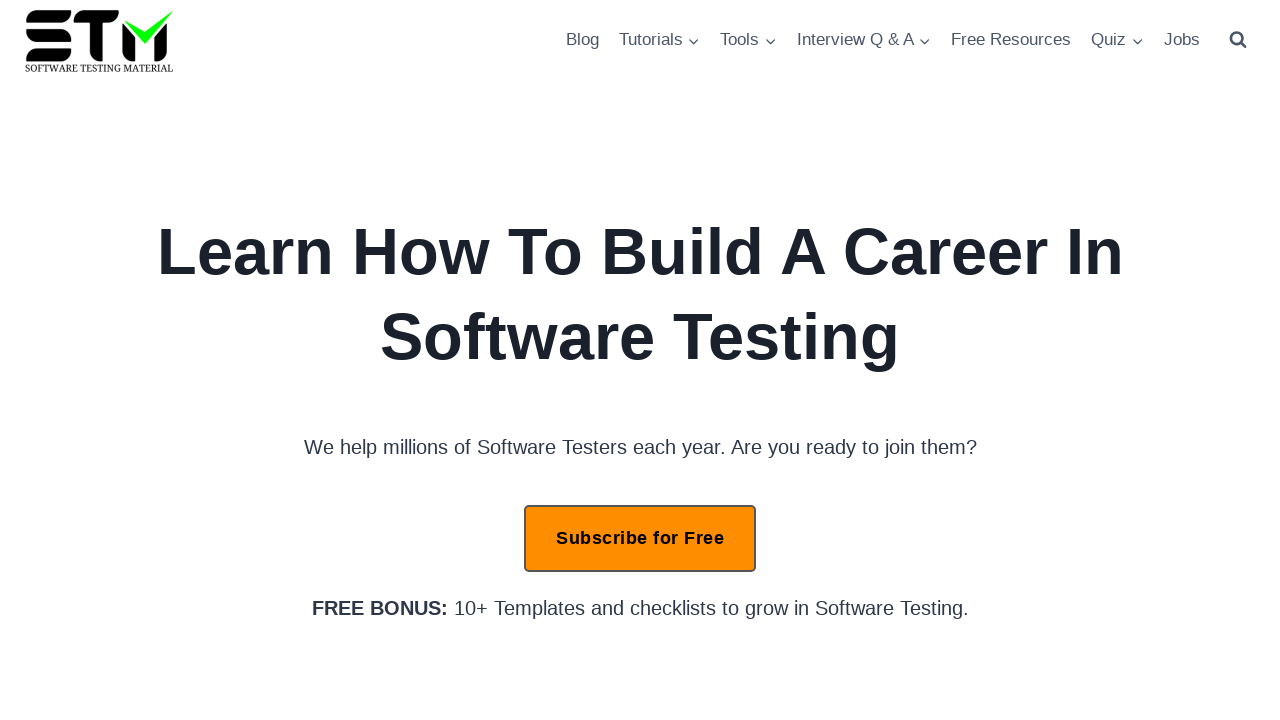